Tests that edits are cancelled when pressing Escape key

Starting URL: https://demo.playwright.dev/todomvc

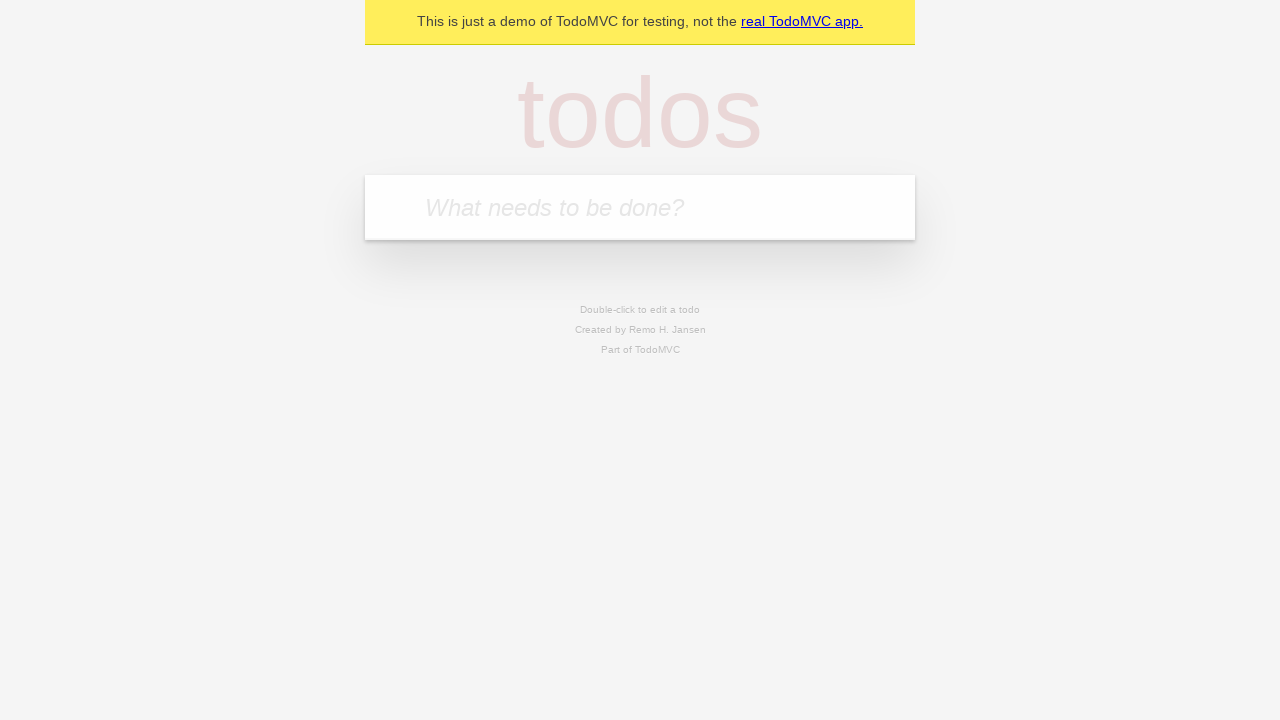

Filled first todo item field with 'buy some cheese' on .new-todo
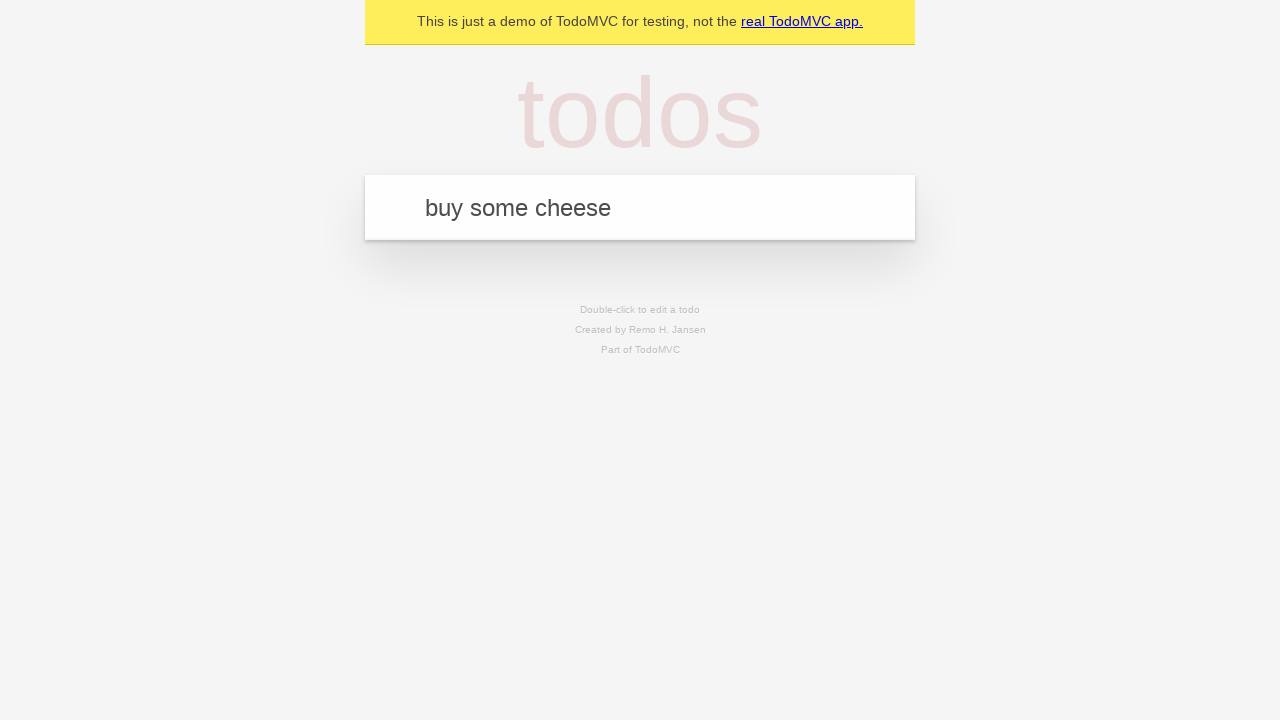

Pressed Enter to create first todo item on .new-todo
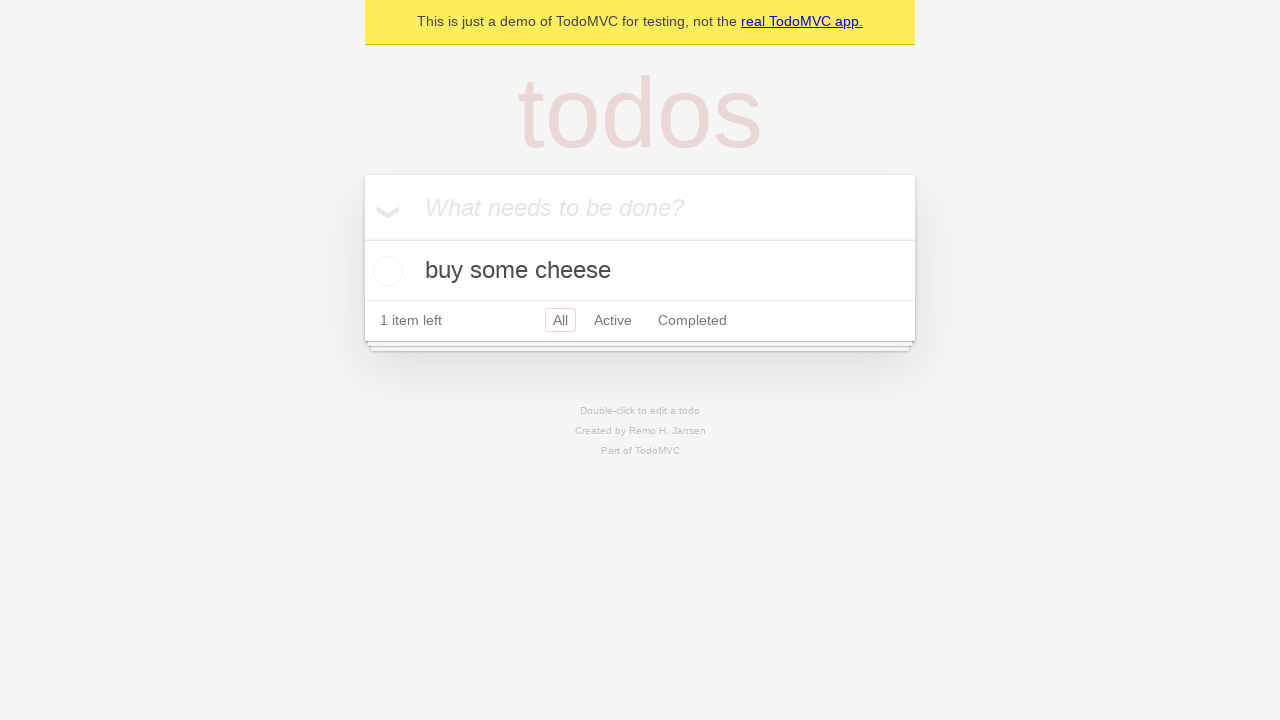

Filled second todo item field with 'feed the cat' on .new-todo
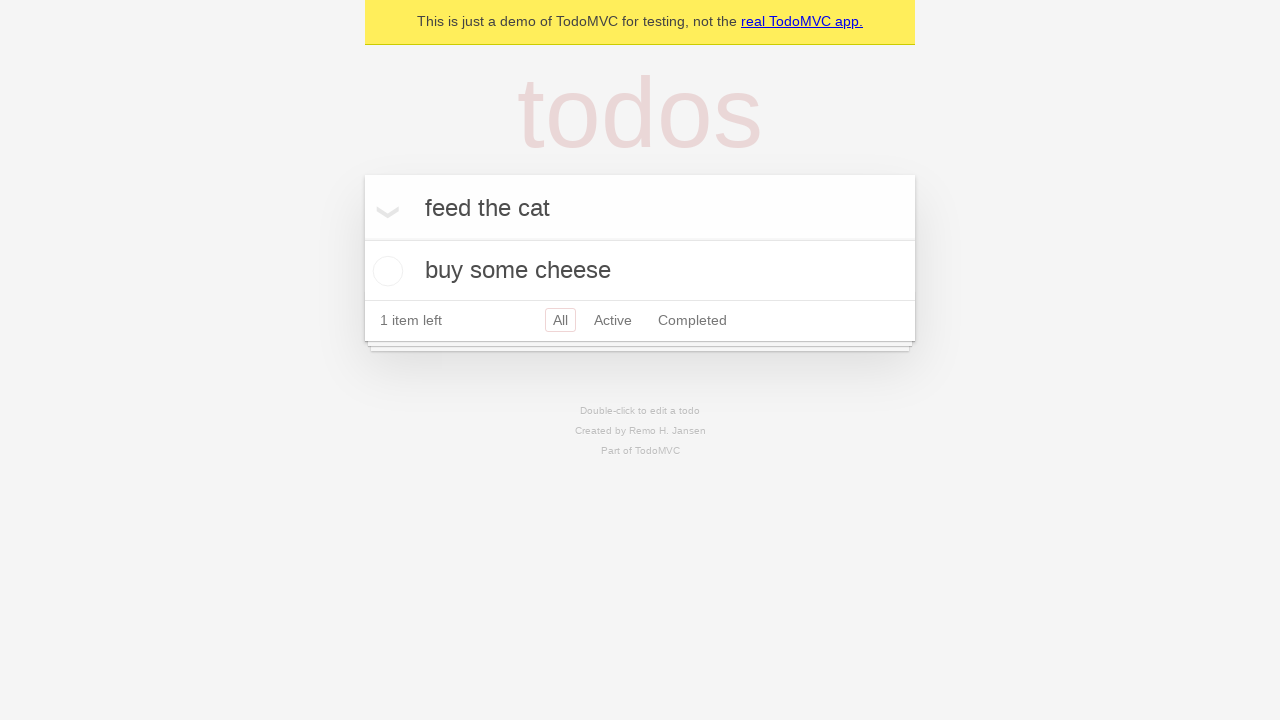

Pressed Enter to create second todo item on .new-todo
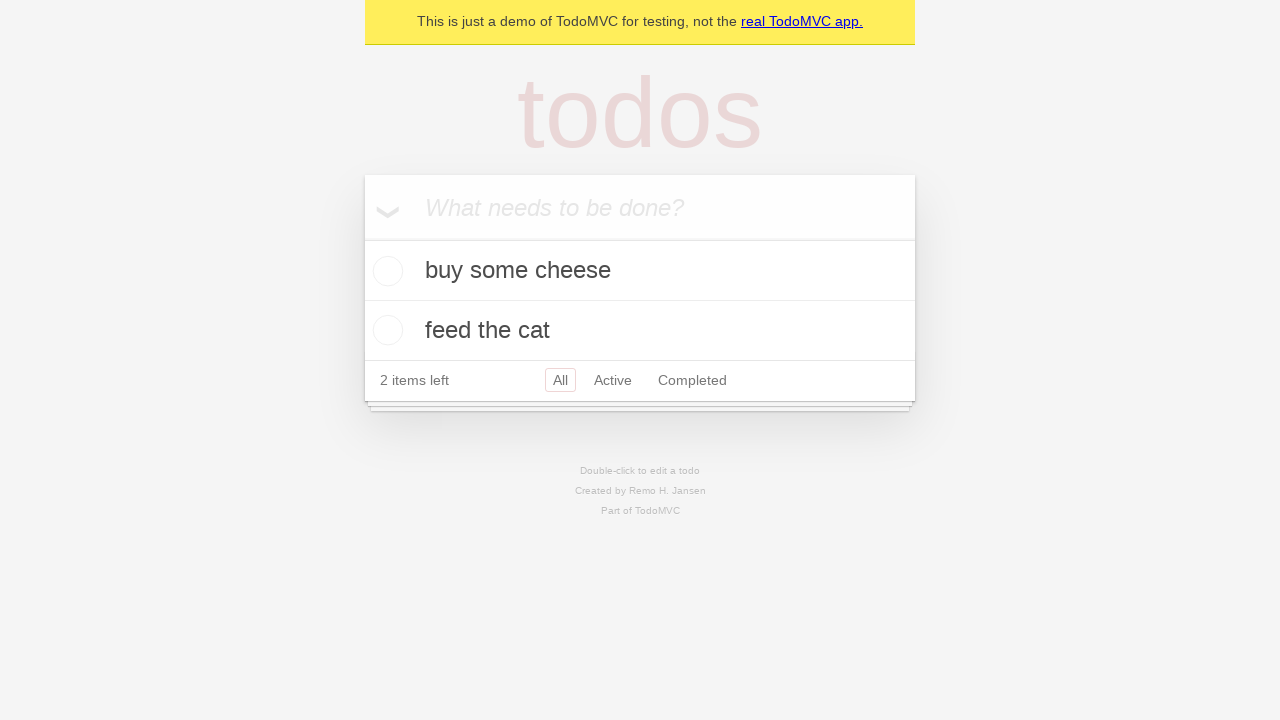

Filled third todo item field with 'book a doctors appointment' on .new-todo
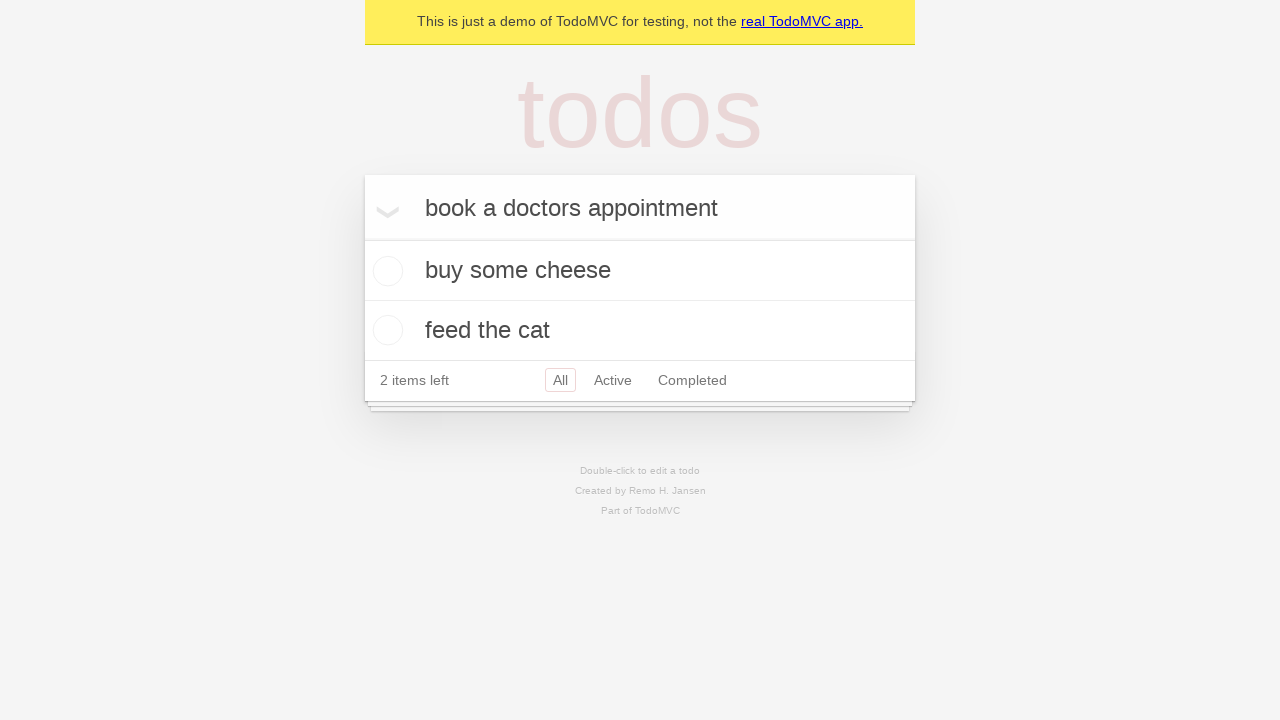

Pressed Enter to create third todo item on .new-todo
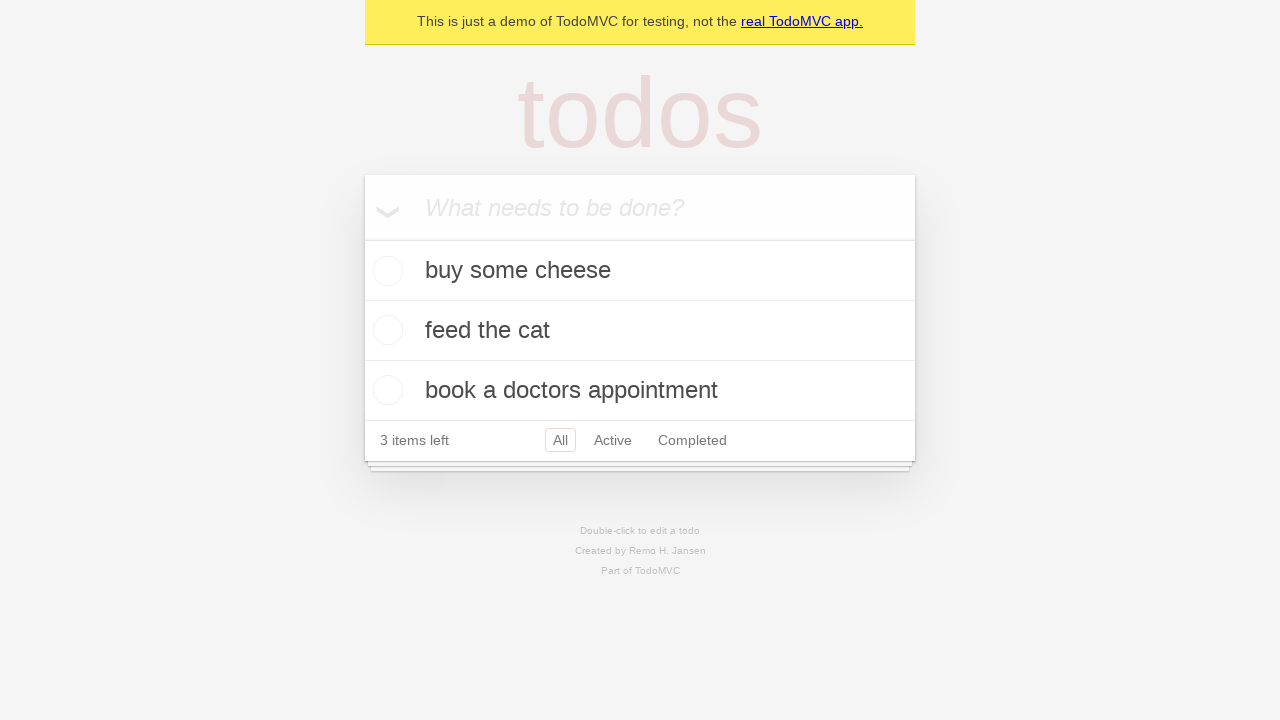

Waited for all three todo items to appear in the list
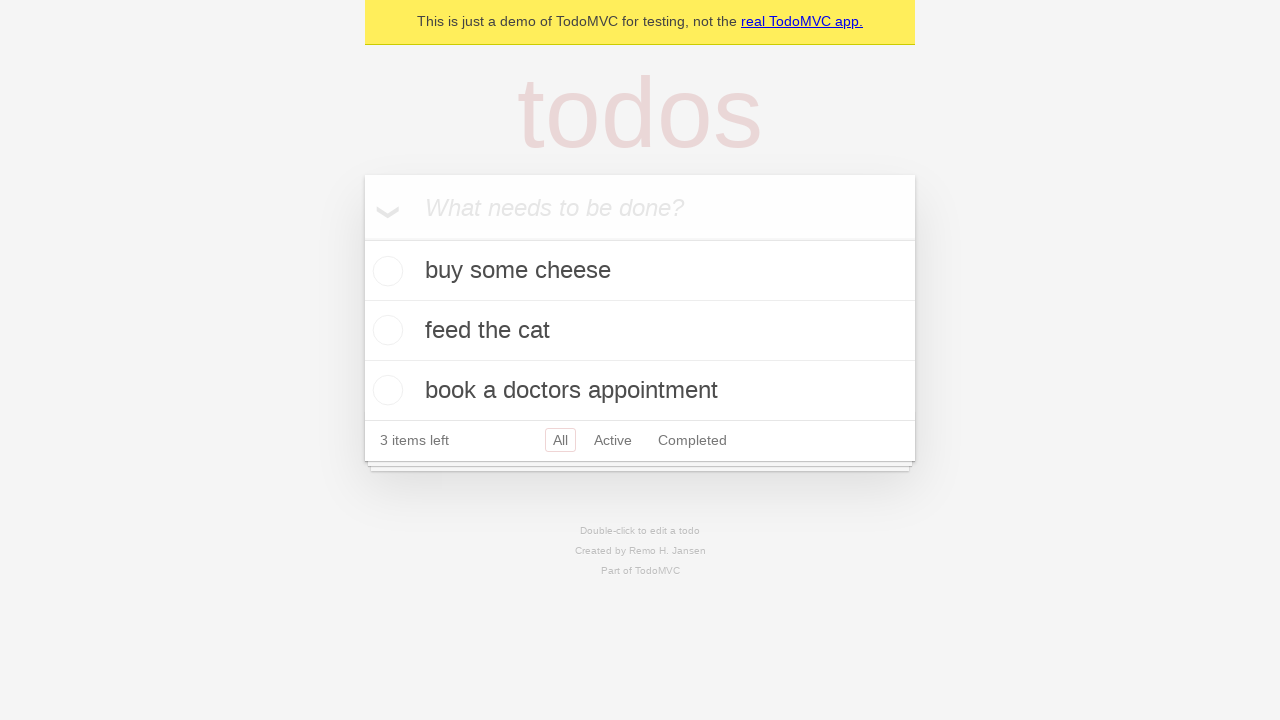

Double-clicked on second todo item to enter edit mode at (640, 331) on .todo-list li >> nth=1
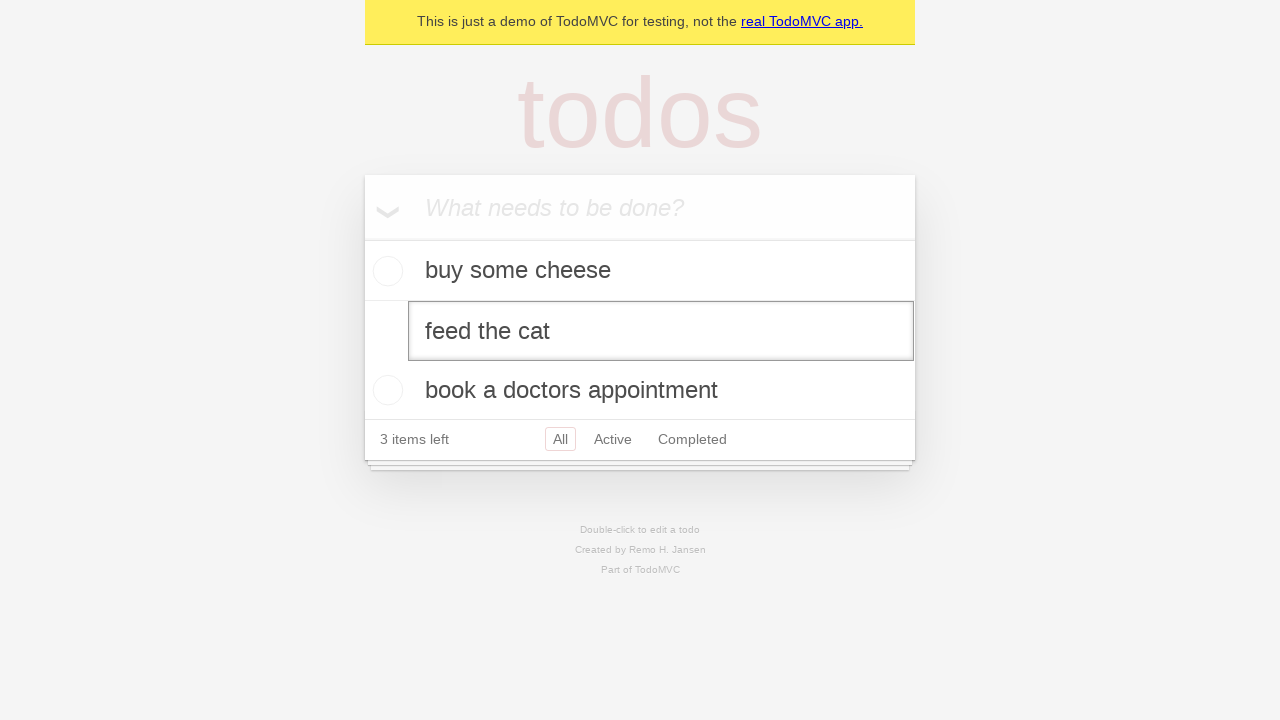

Pressed Escape key to cancel the edit and discard changes on .todo-list li >> nth=1 >> .edit
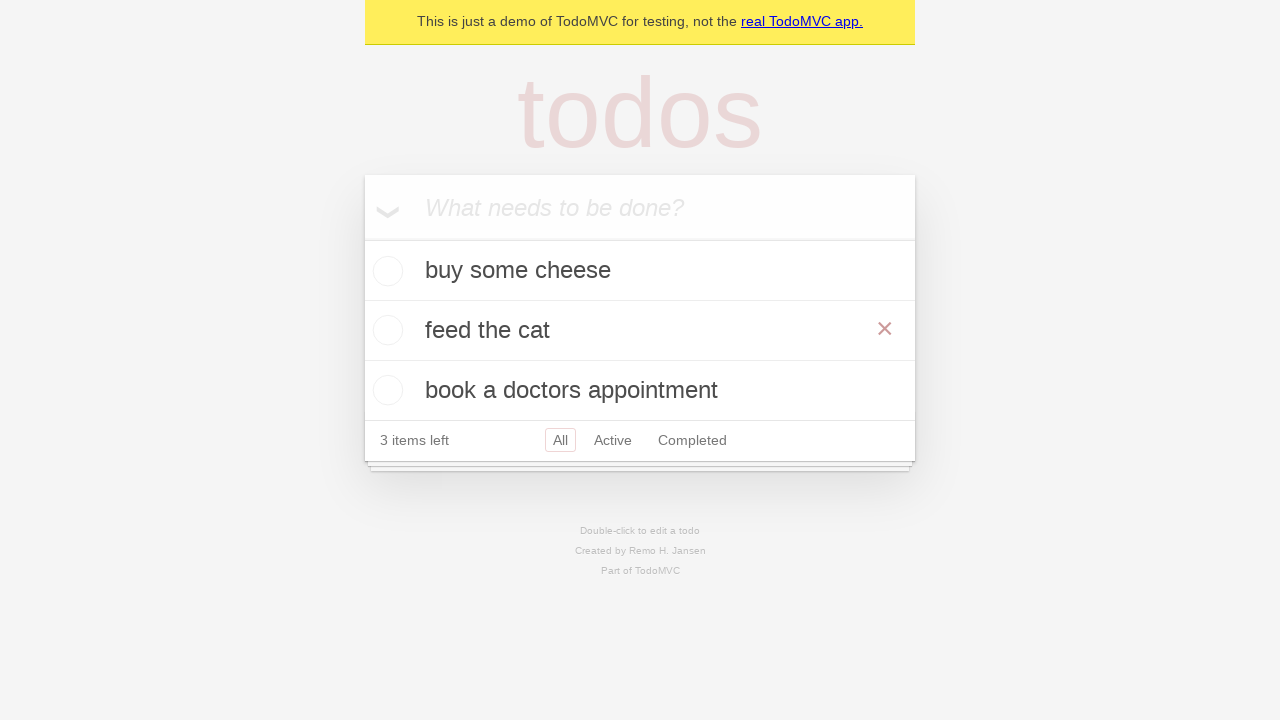

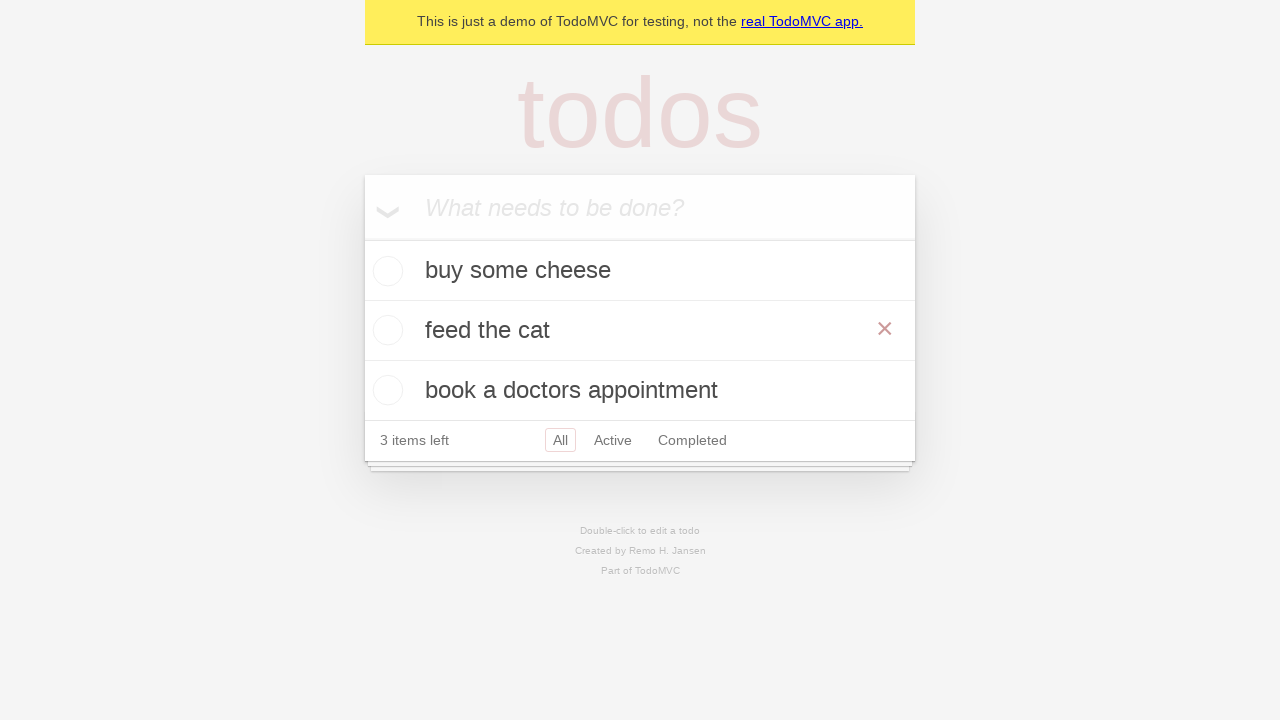